Tests input field functionality by entering a number, clearing it, and entering another number to verify the input element accepts and clears values correctly.

Starting URL: http://the-internet.herokuapp.com/inputs

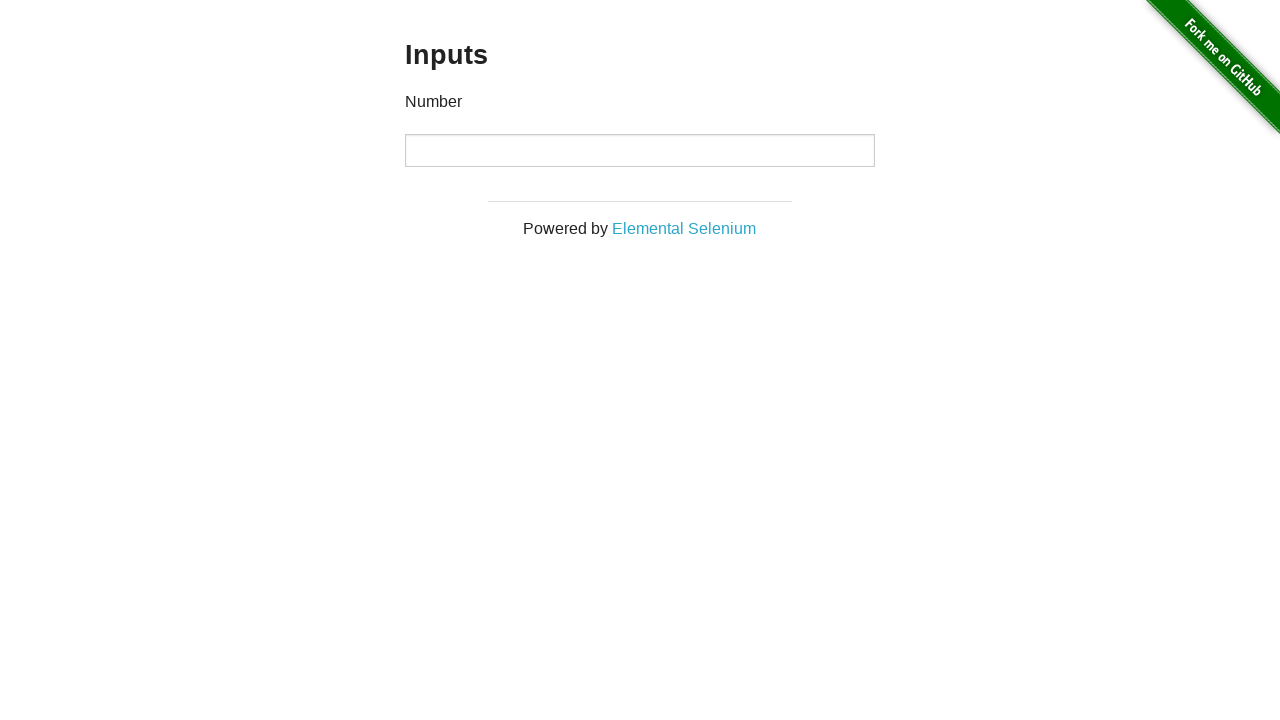

Filled input field with '1000' on input
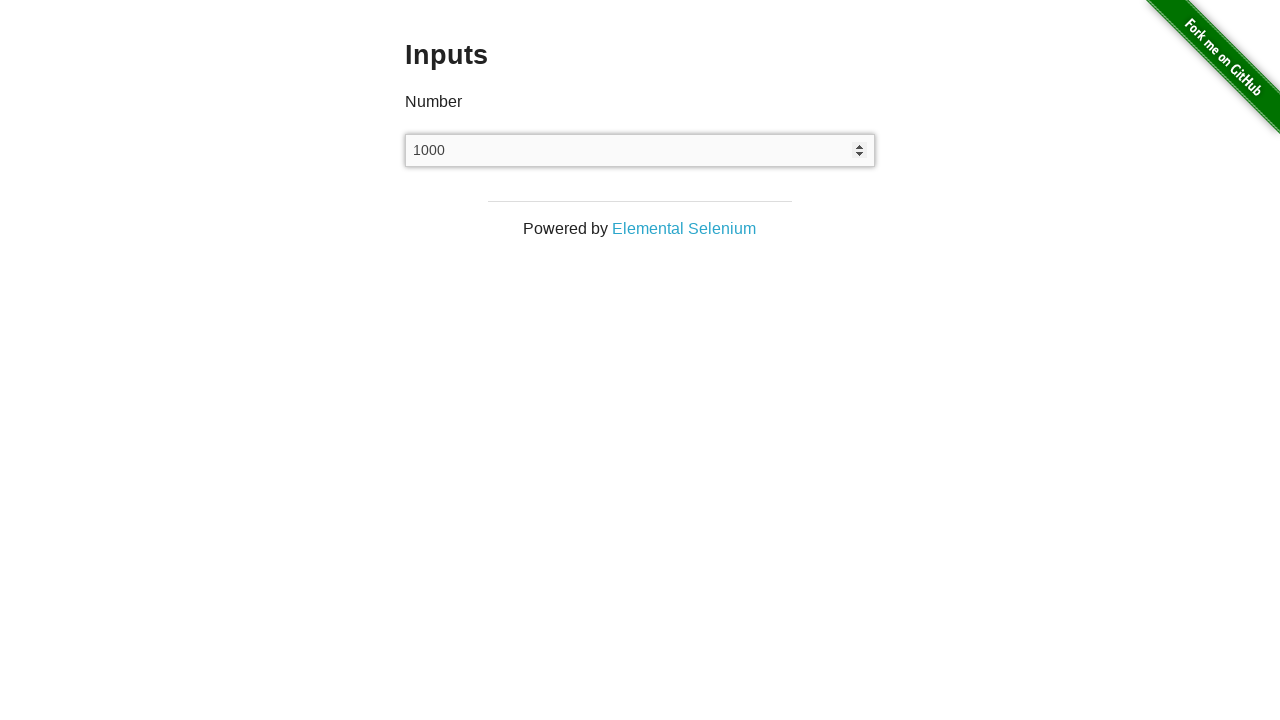

Waited 1 second to observe the input value
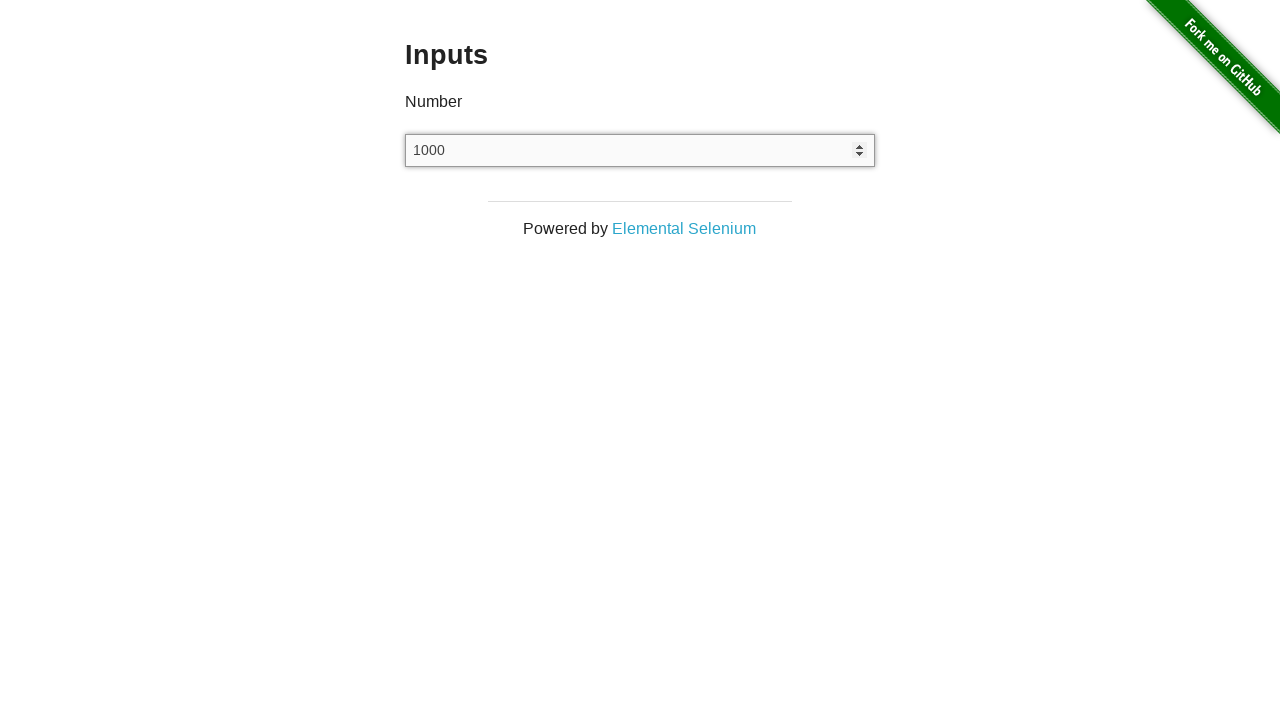

Cleared the input field on input
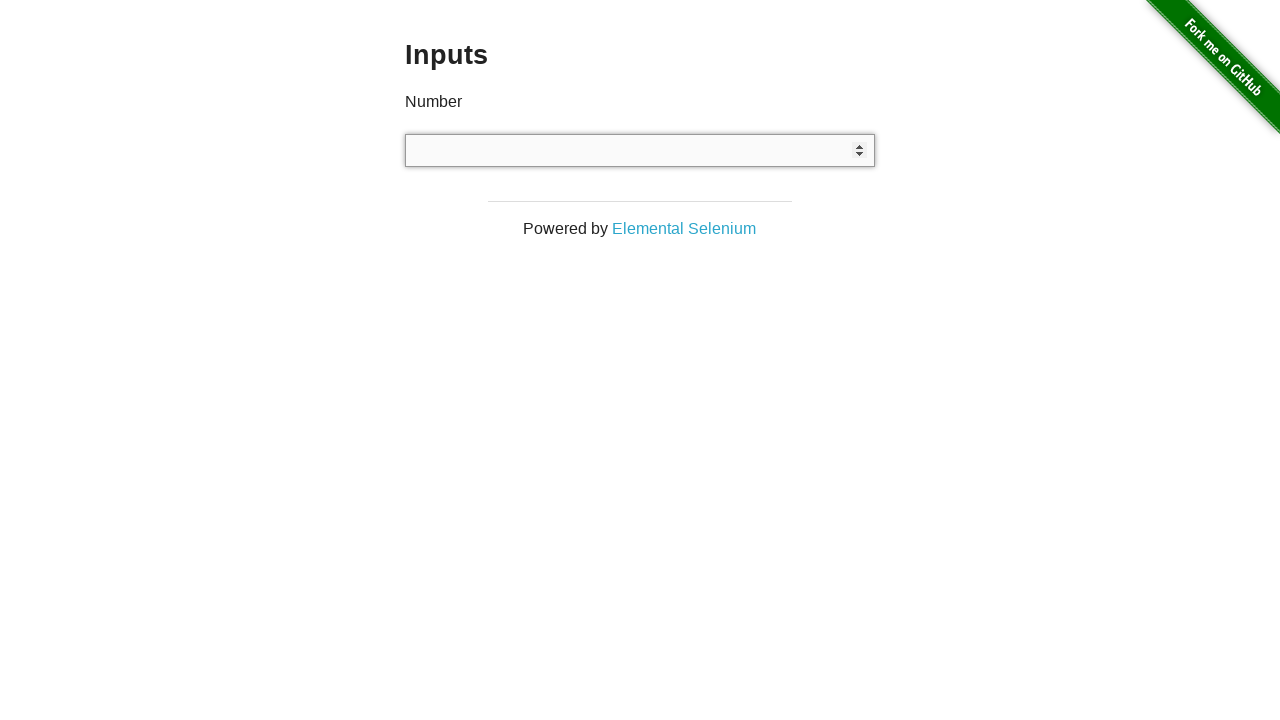

Waited 1 second after clearing input
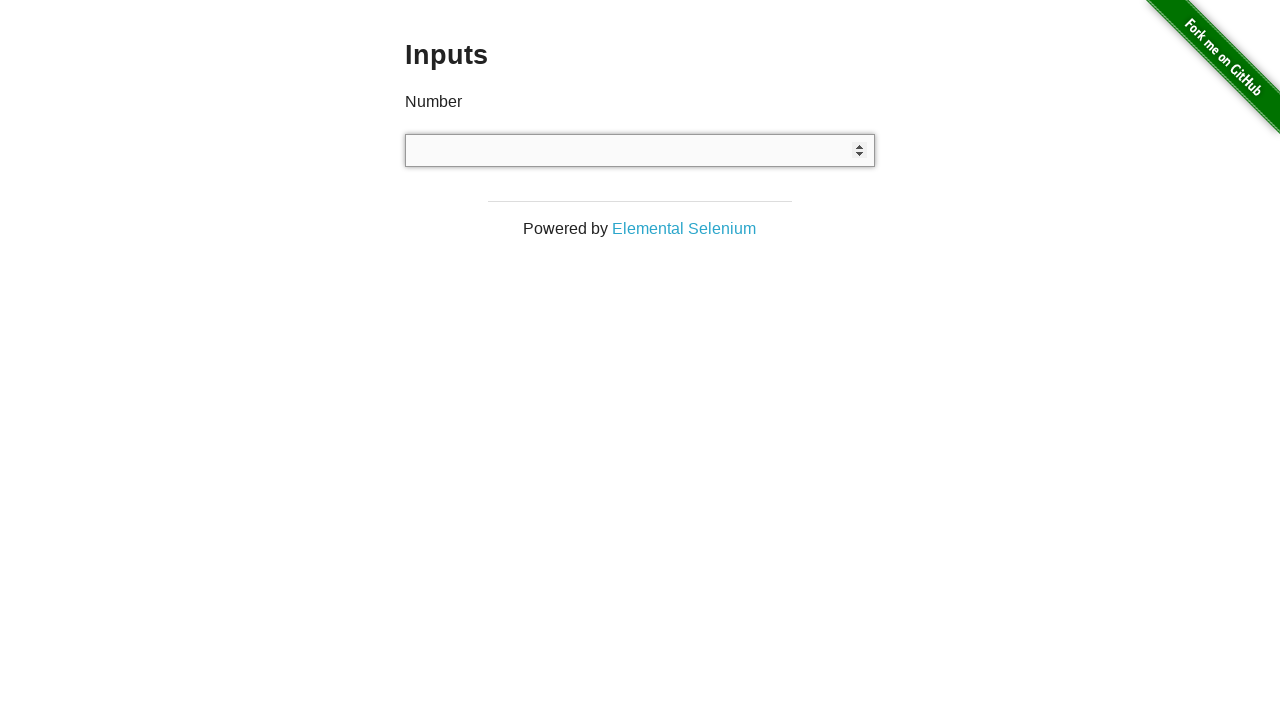

Filled input field with '999' on input
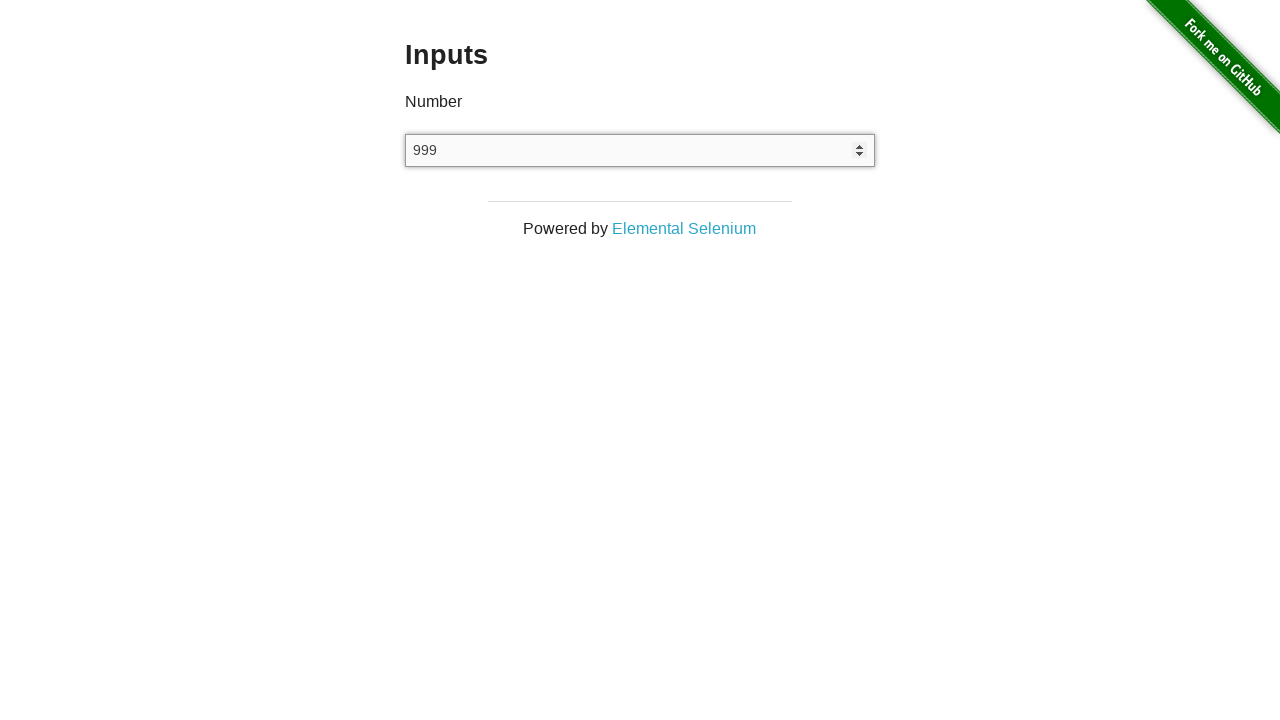

Waited 1 second to observe the final input value
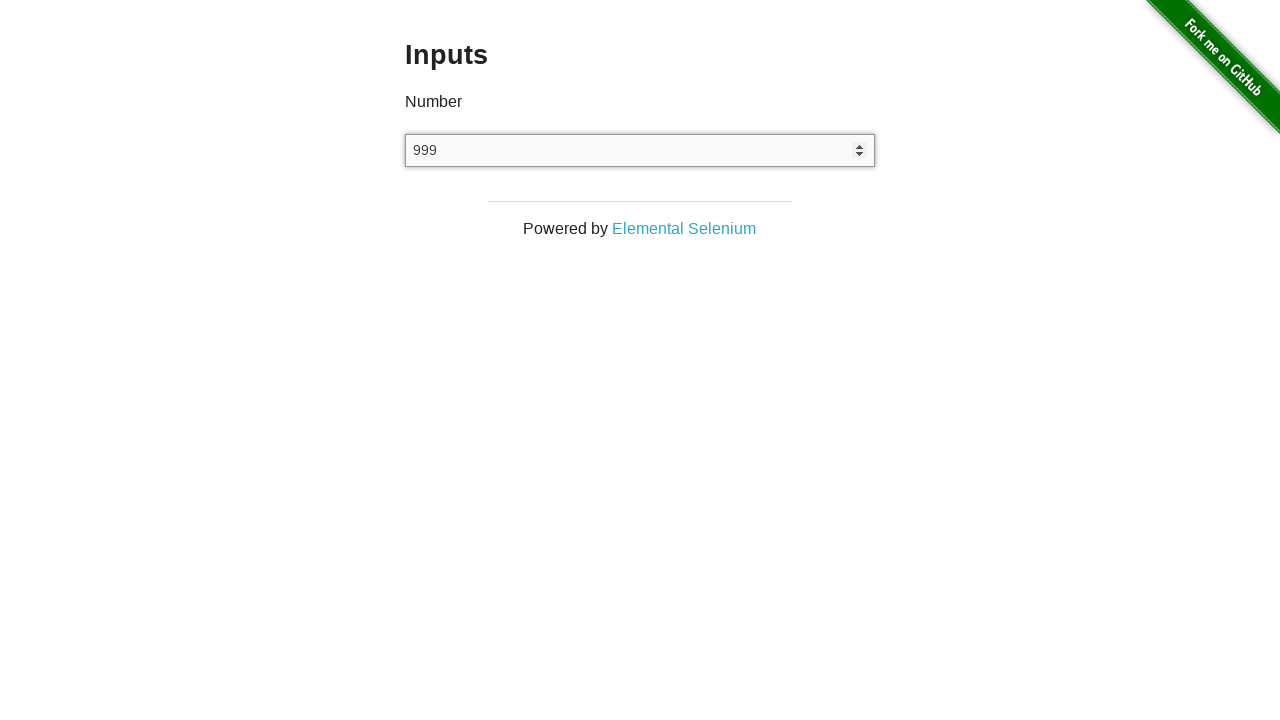

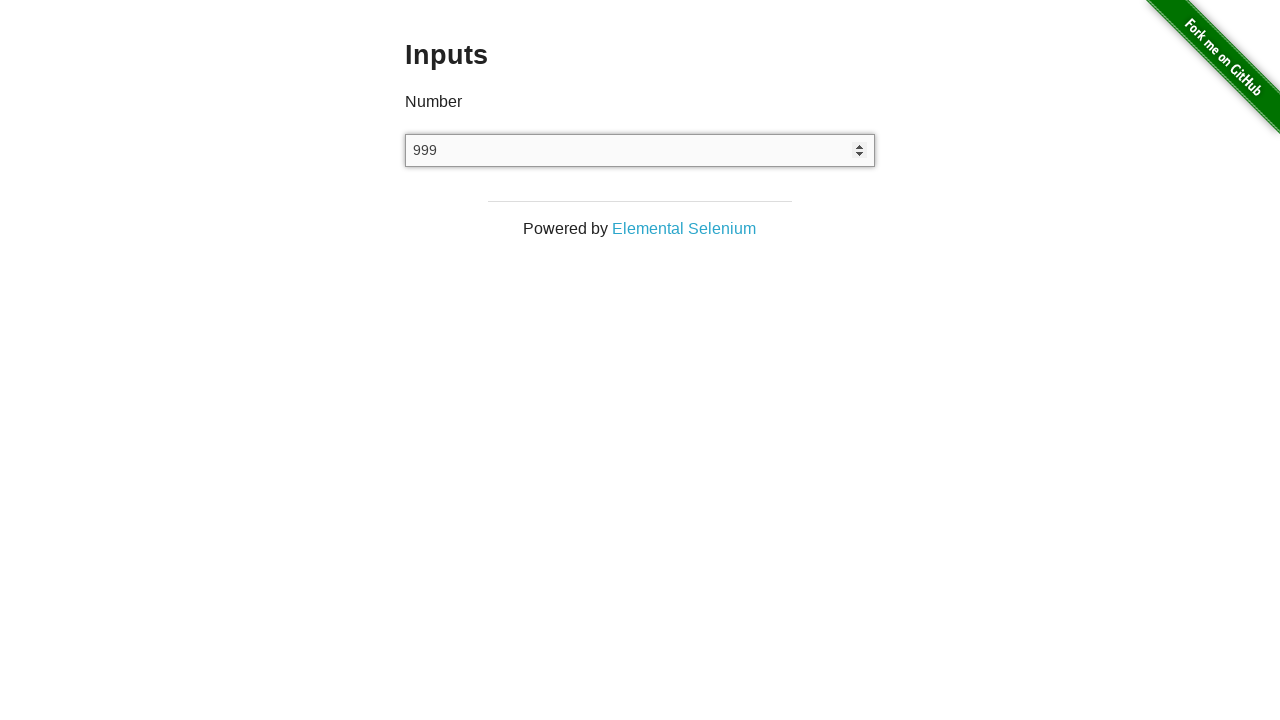